Tests a practice form by filling various input fields including email, password, name, selecting dropdown options, clicking radio buttons, and verifying a success message appears after submission.

Starting URL: https://rahulshettyacademy.com/angularpractice

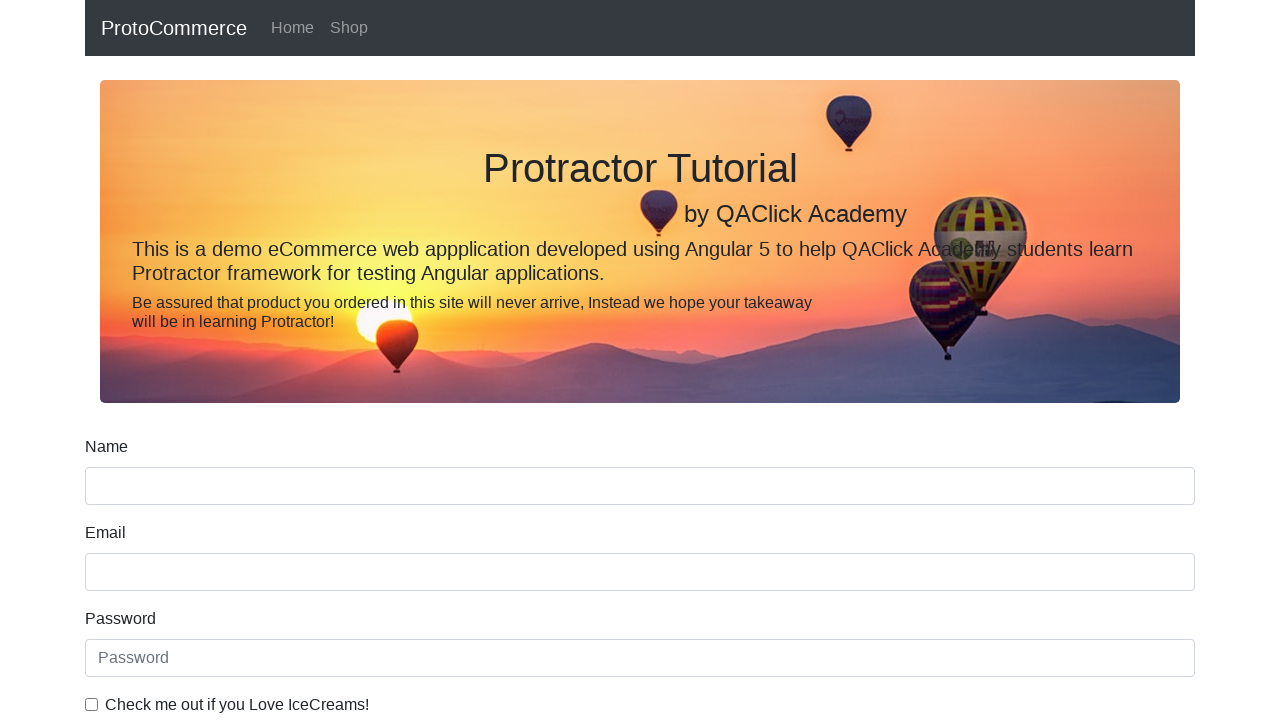

Filled email field with 'sudhakarjnv@gmail.com' on input[name='email']
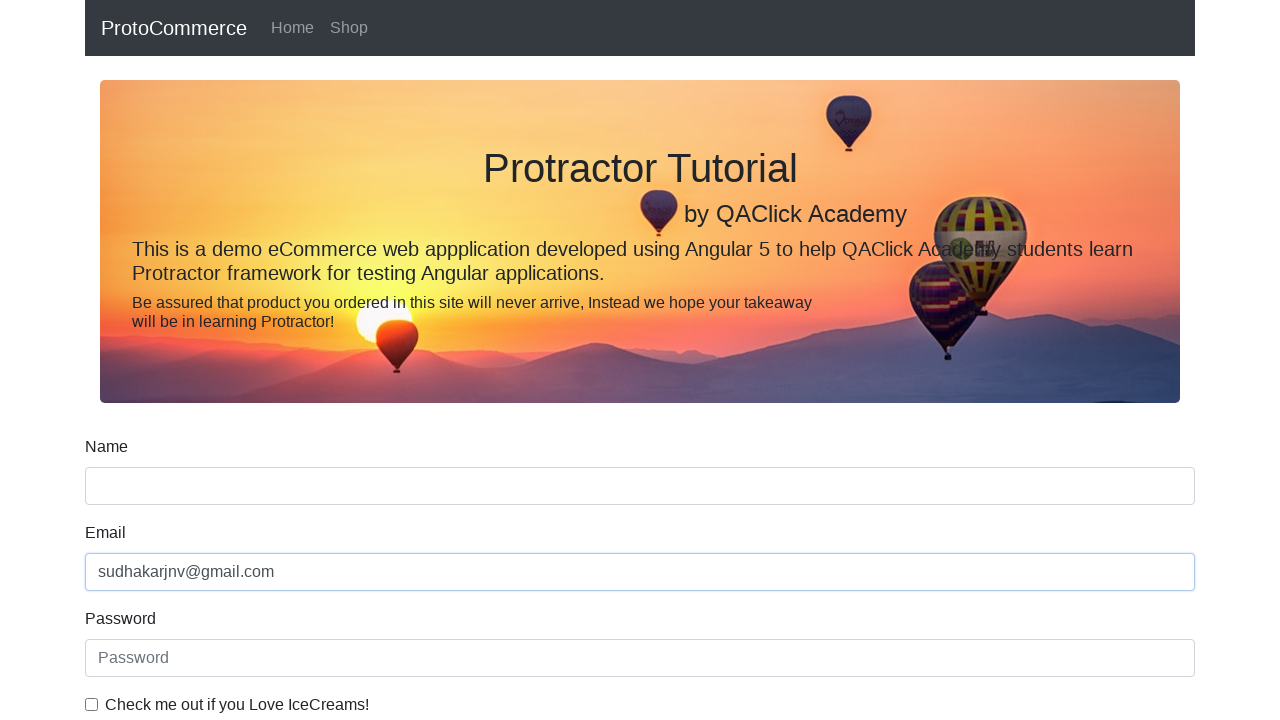

Clicked password input field at (640, 658) on #exampleInputPassword1
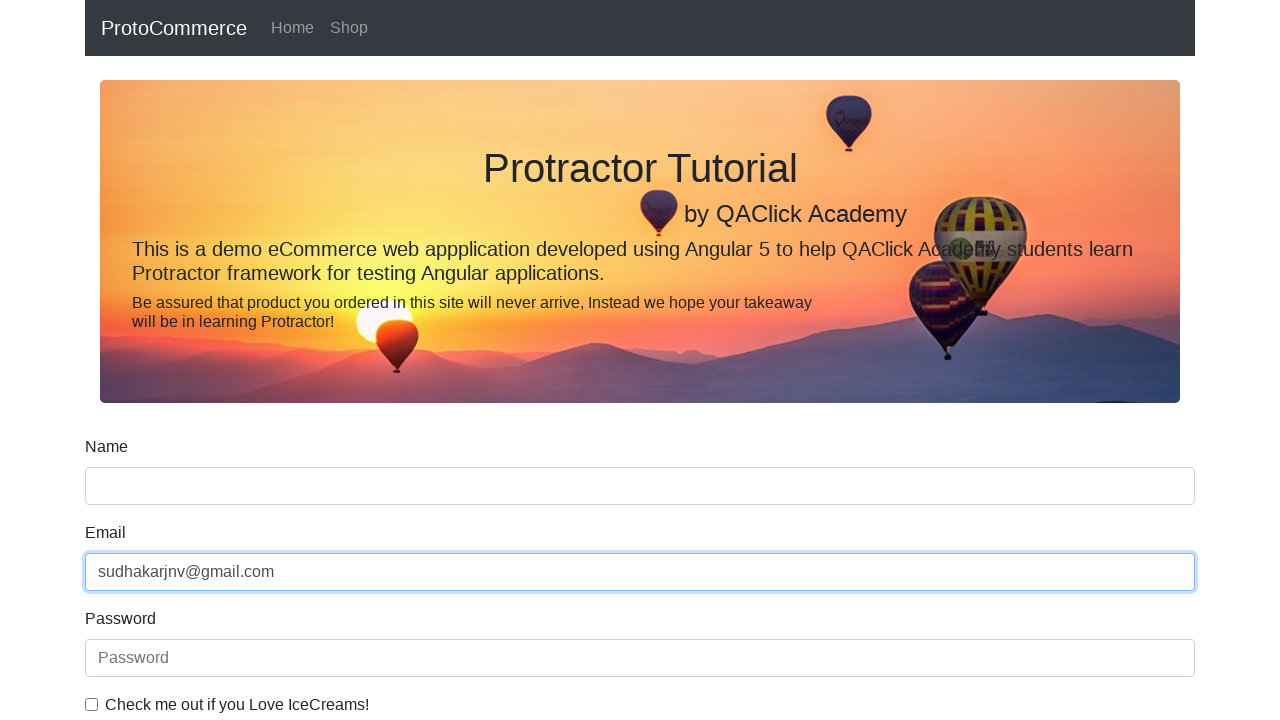

Filled password field with '12345' on #exampleInputPassword1
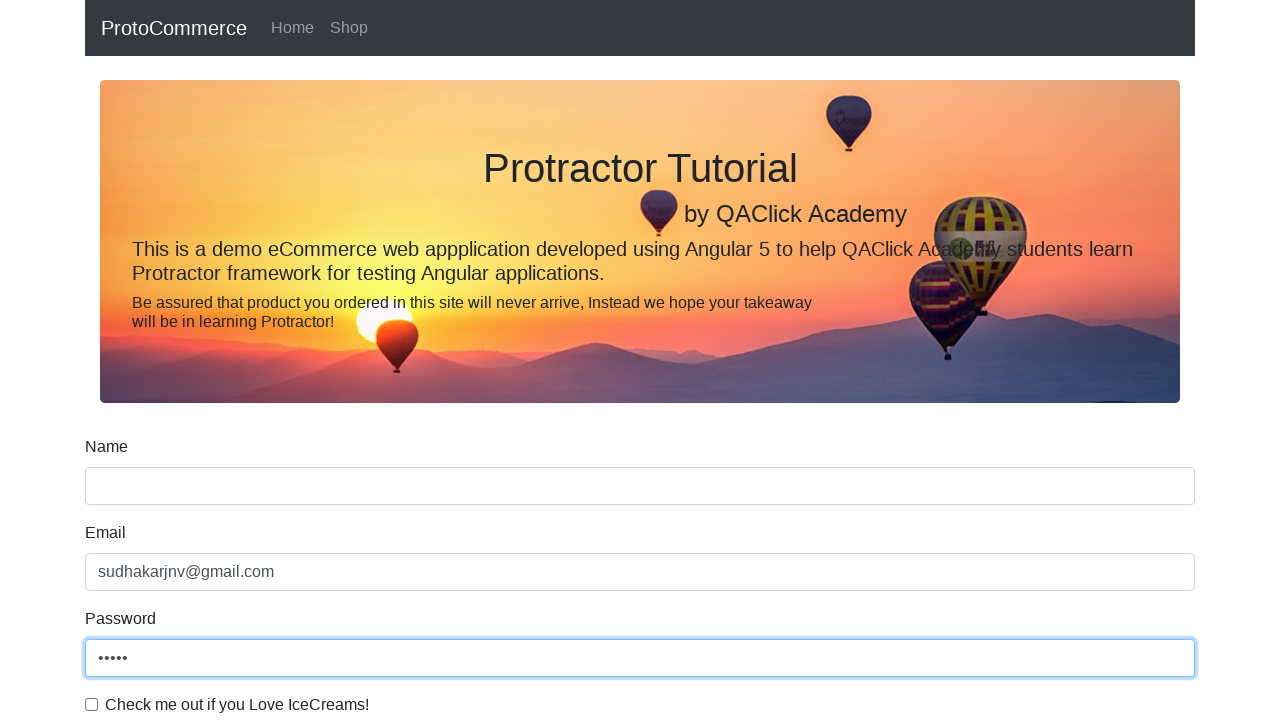

Clicked checkbox to agree to terms at (92, 704) on #exampleCheck1
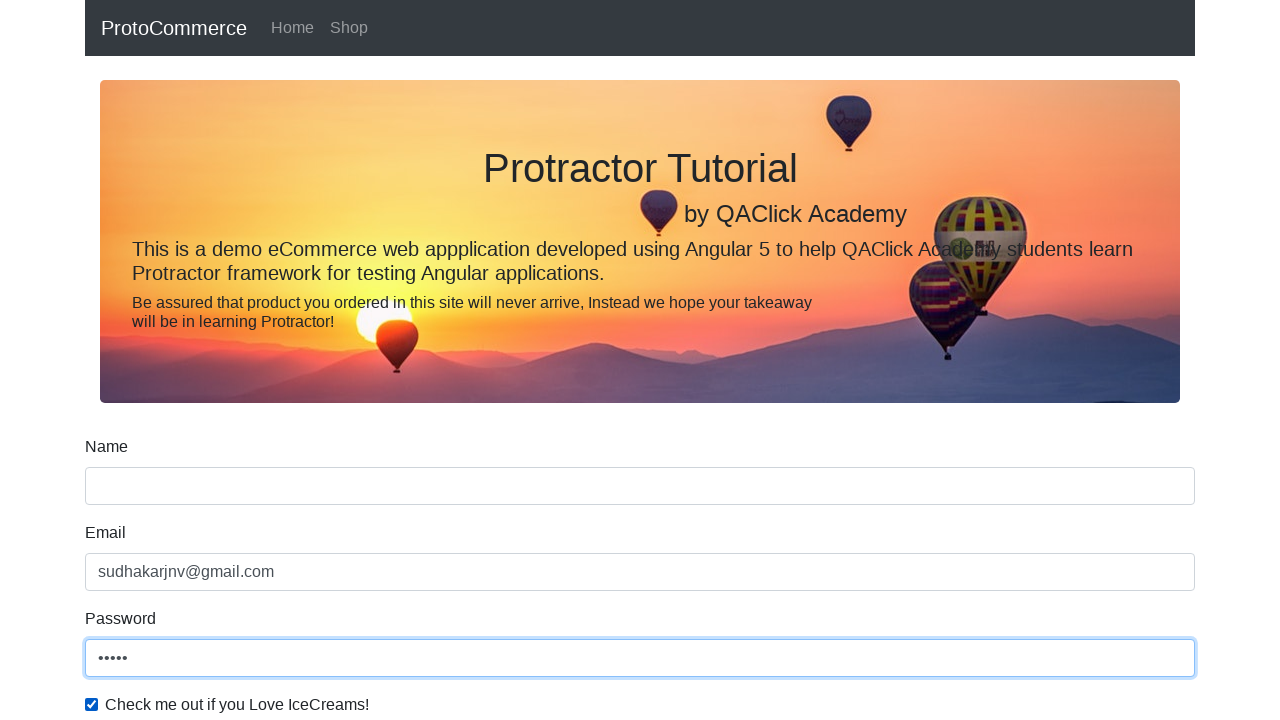

Filled name field with 'Sudhakar' on input[name='name']
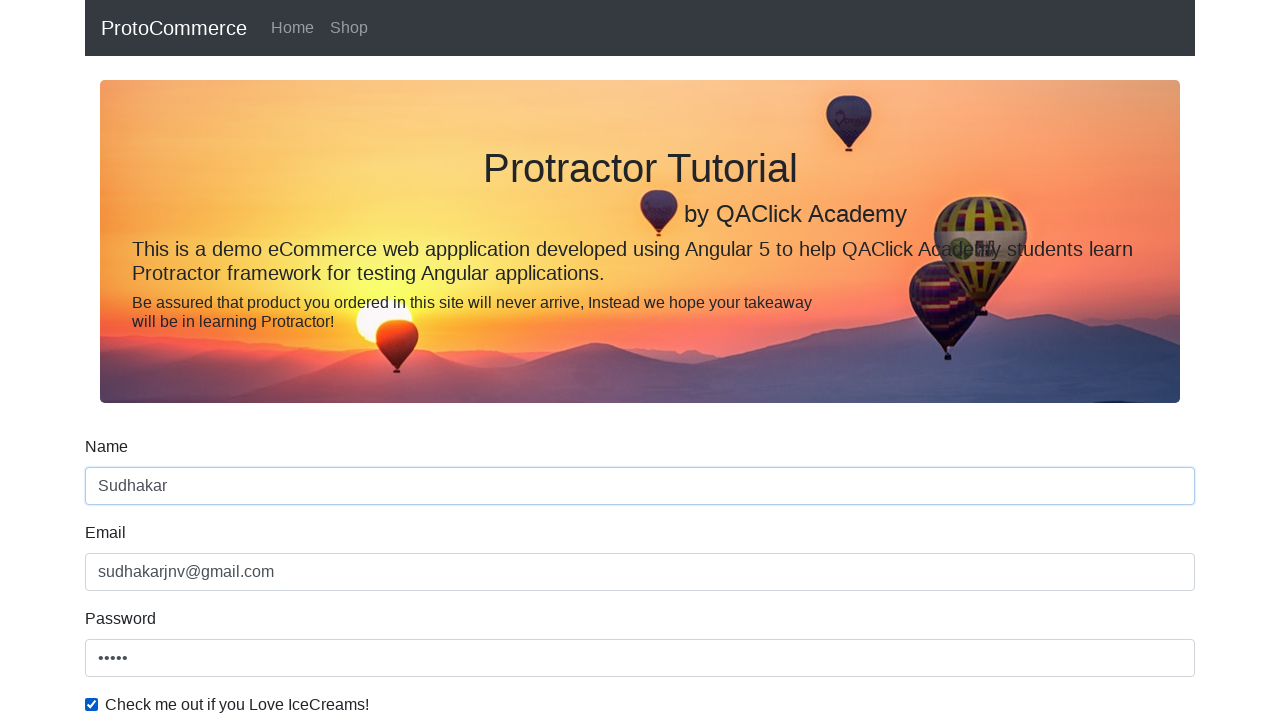

Selected 'Female' from dropdown by index on #exampleFormControlSelect1
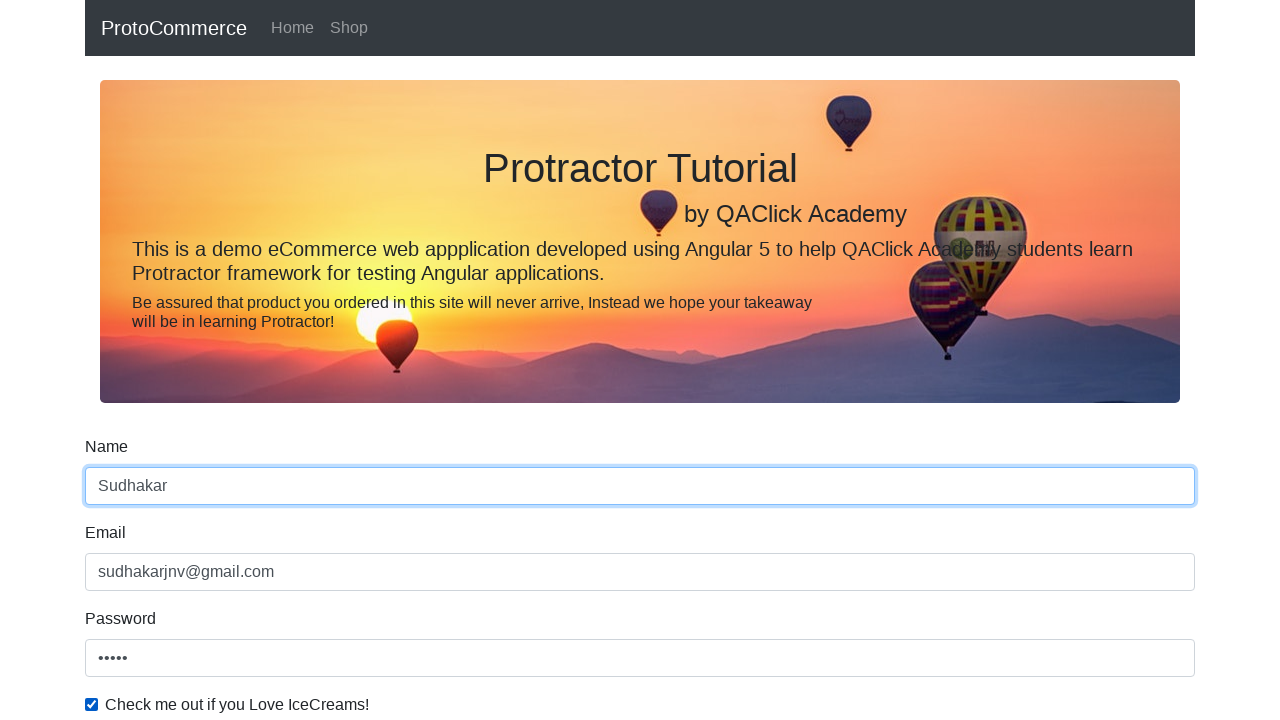

Selected 'Male' from dropdown by visible text on #exampleFormControlSelect1
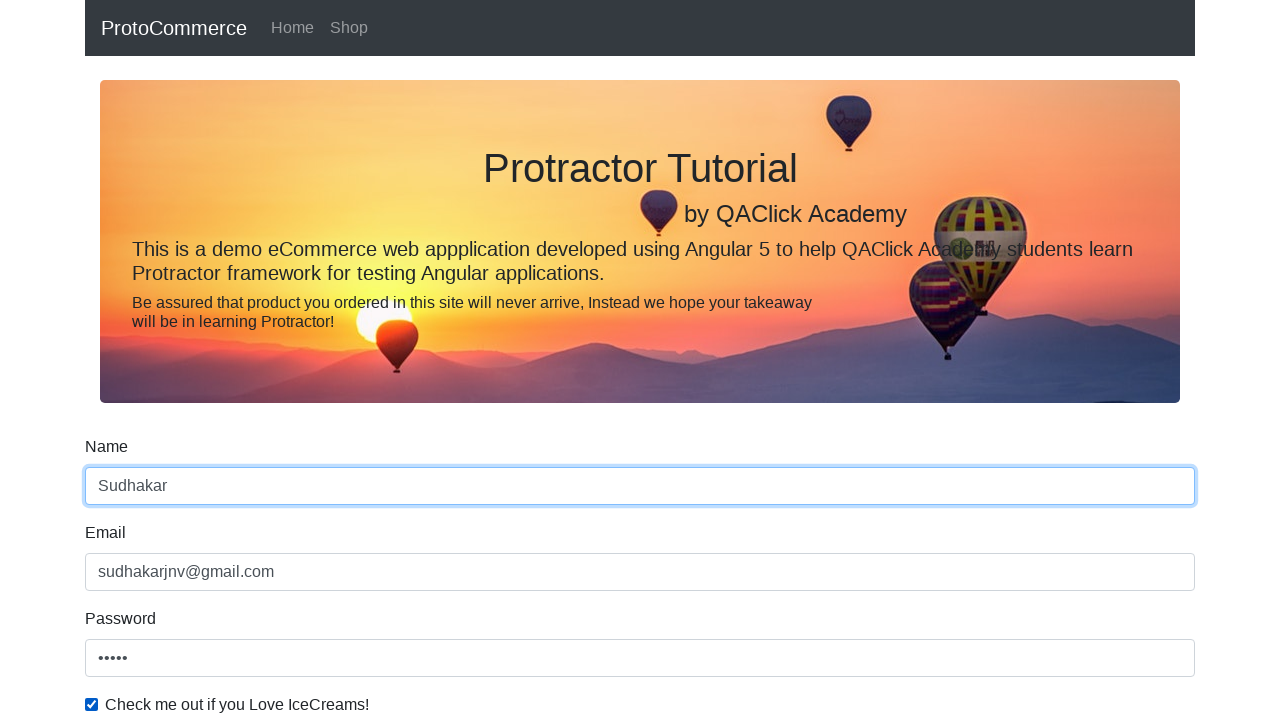

Clicked radio button option at (238, 360) on #inlineRadio1
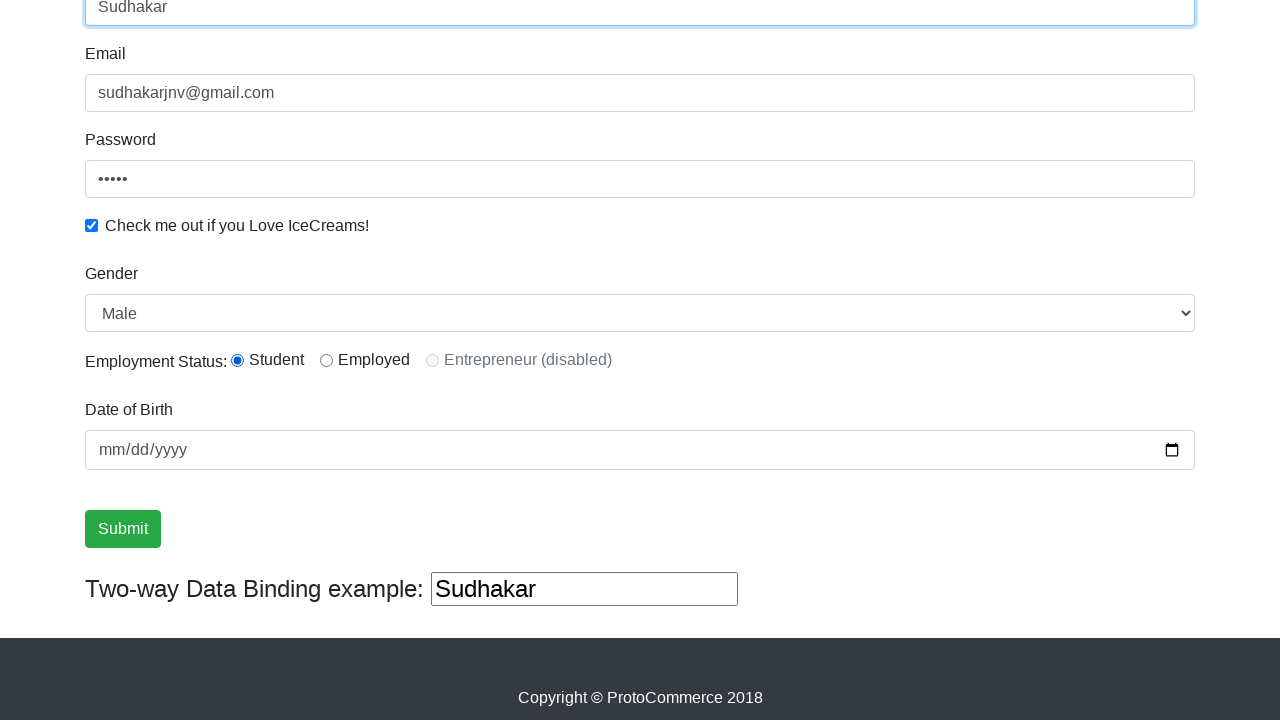

Filled third text input with ' I can do it.' on (//input[@type='text'])[3]
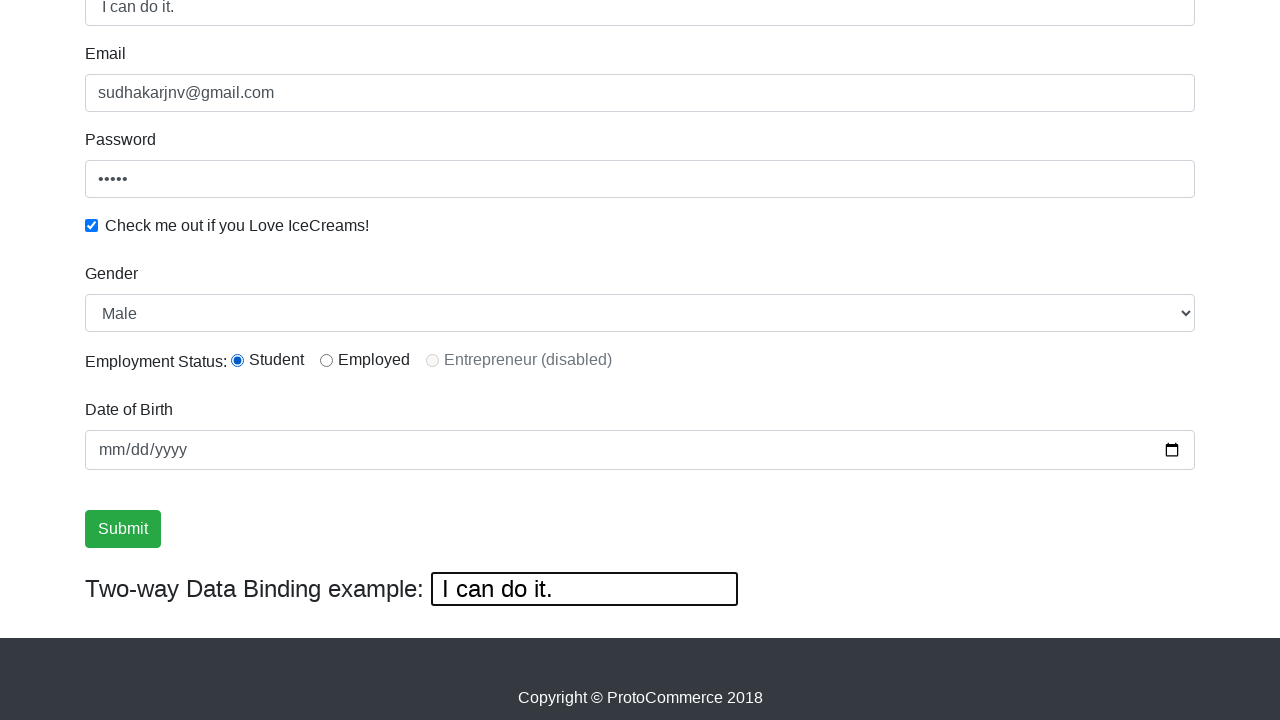

Cleared third text input field on (//input[@type='text'])[3]
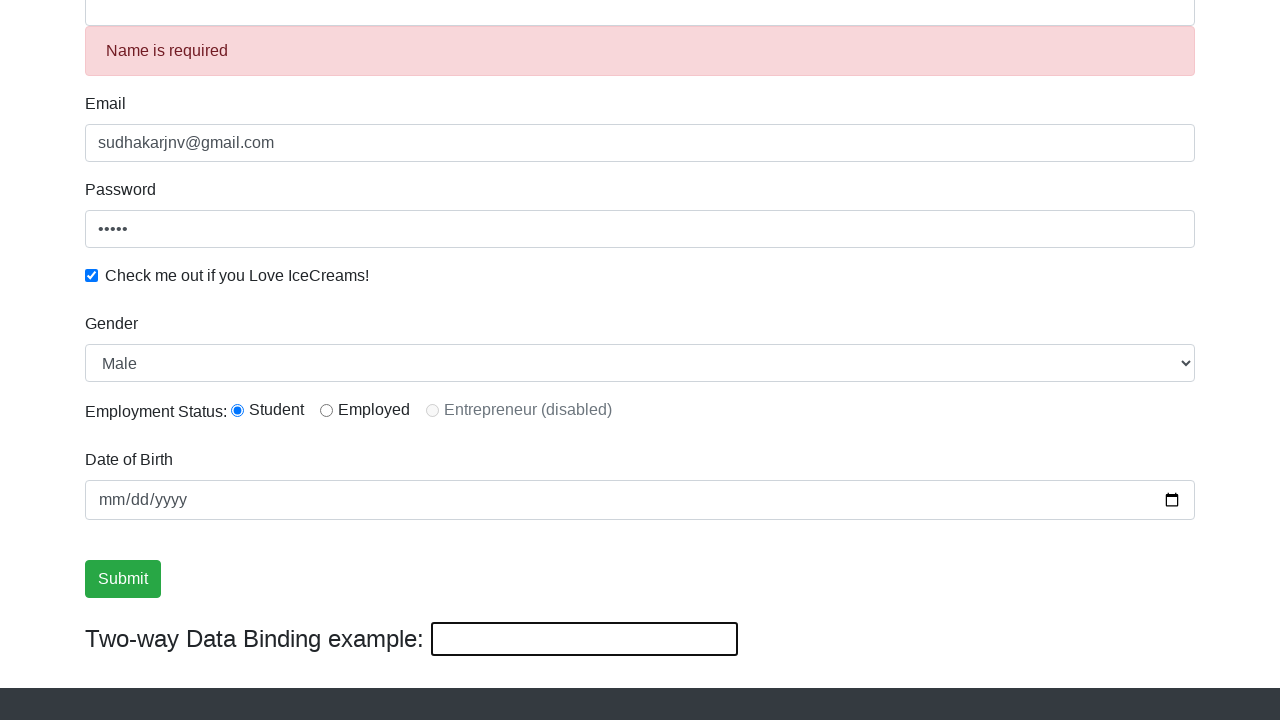

Clicked submit button to submit form at (123, 579) on input.btn.btn-success
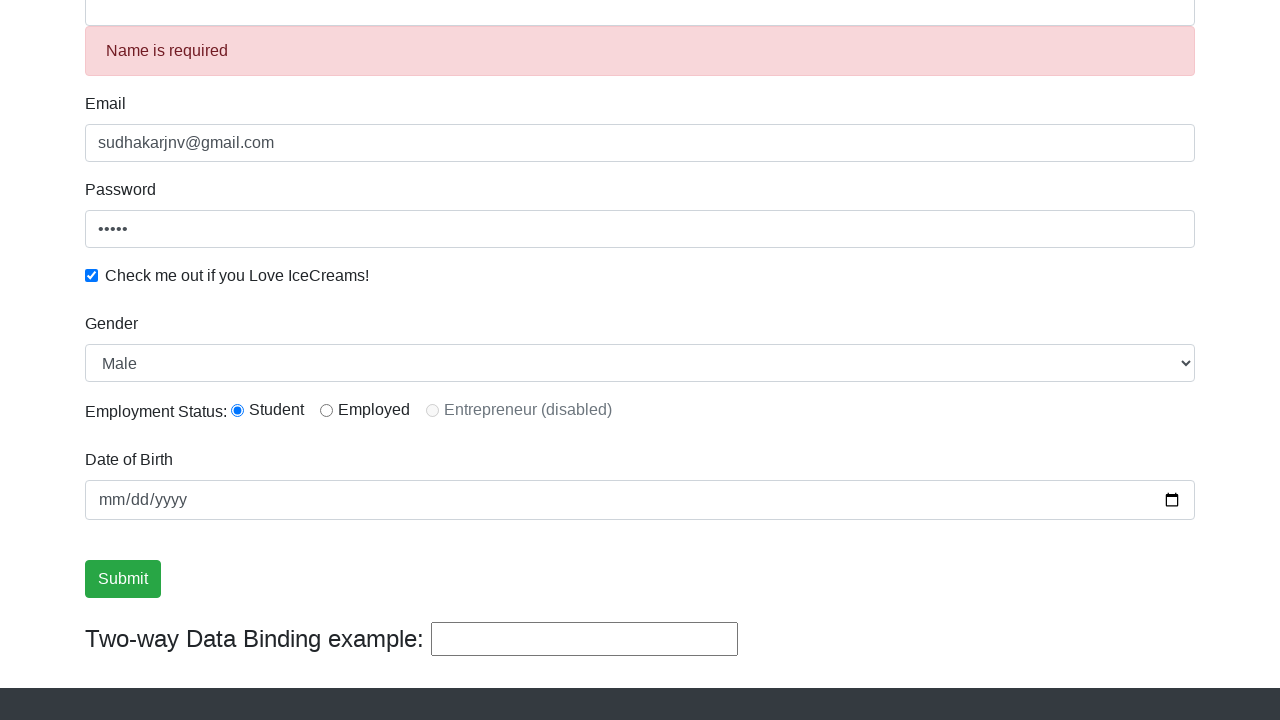

Success message appeared
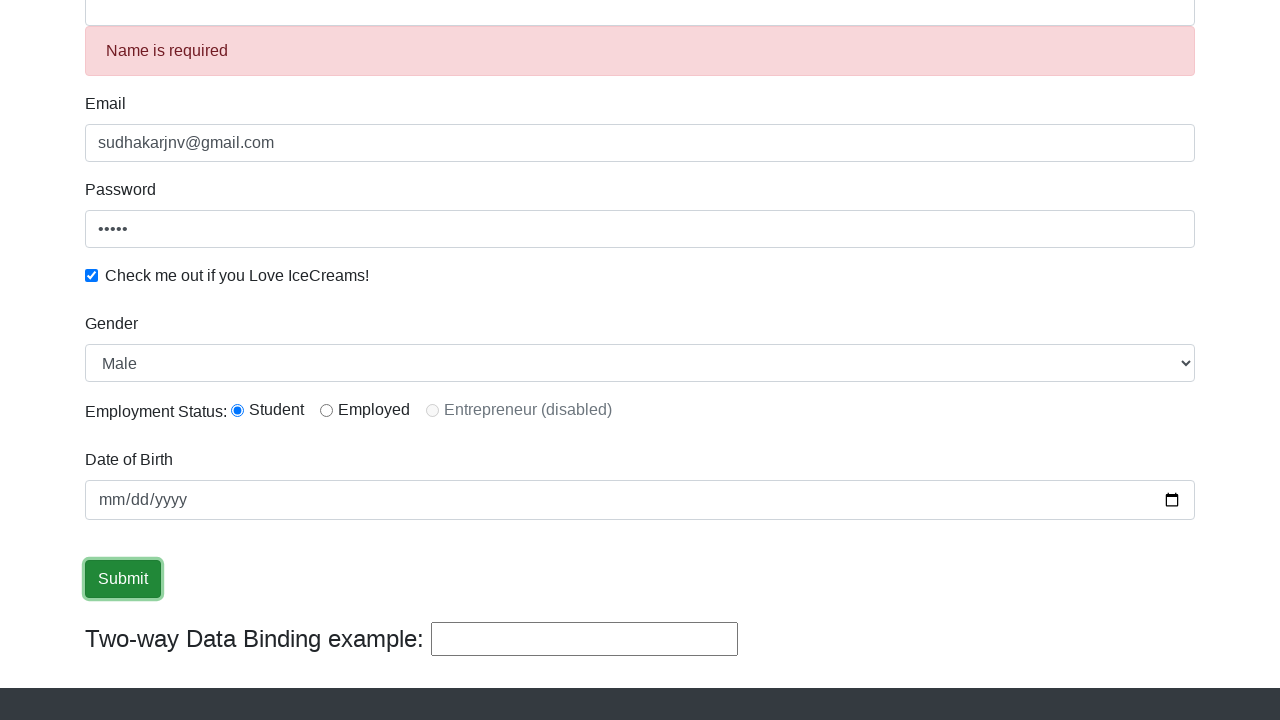

Retrieved success message: '
                    ×
                    Success! The Form has been submitted successfully!.
                  '
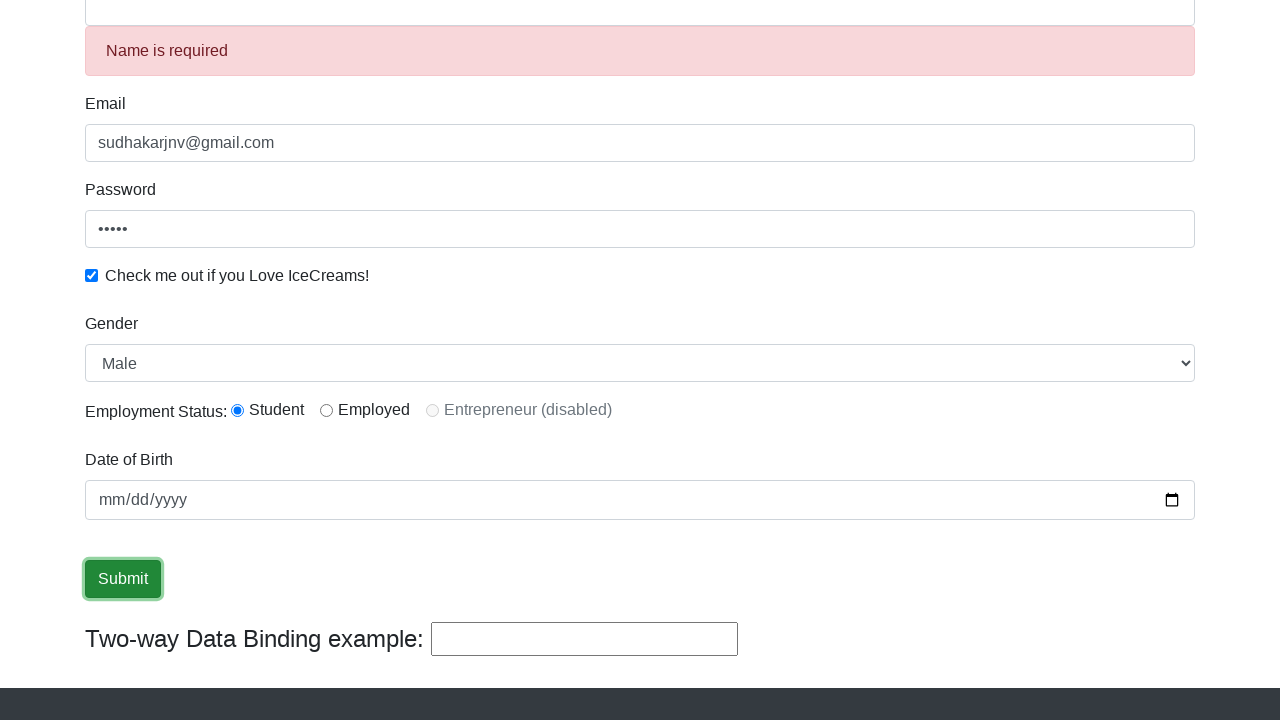

Verified 'Success' text is present in success message
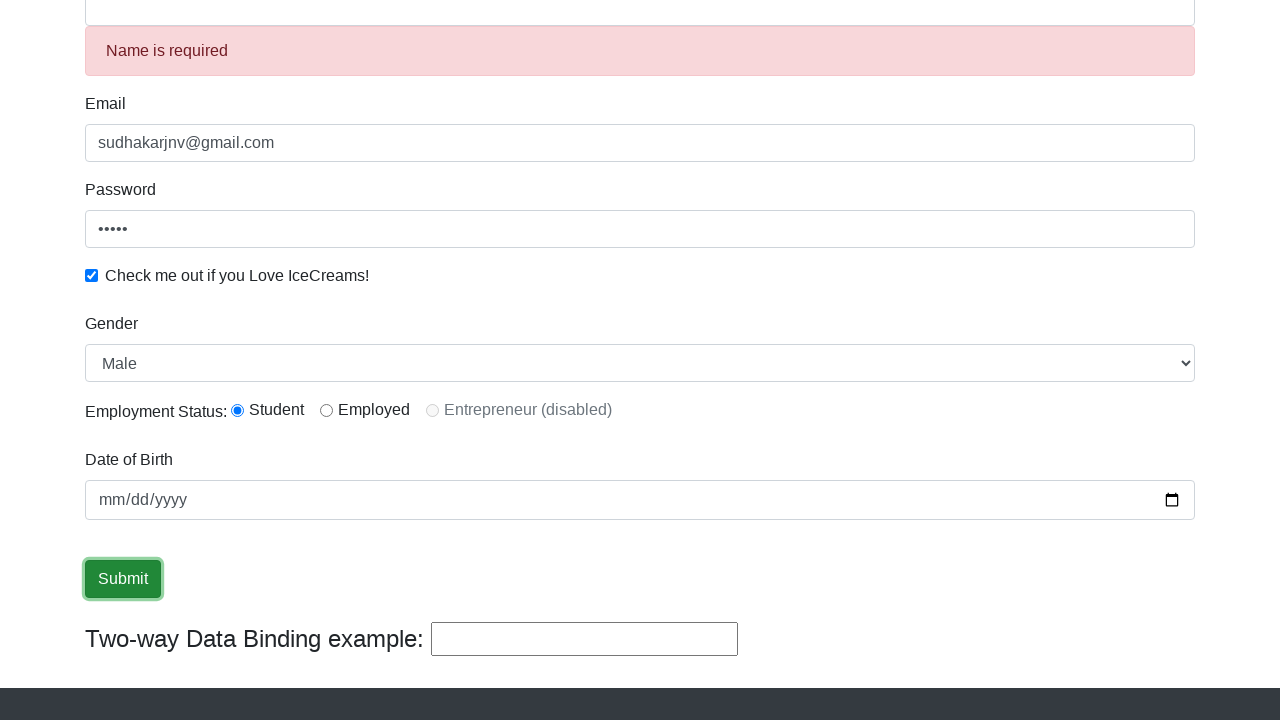

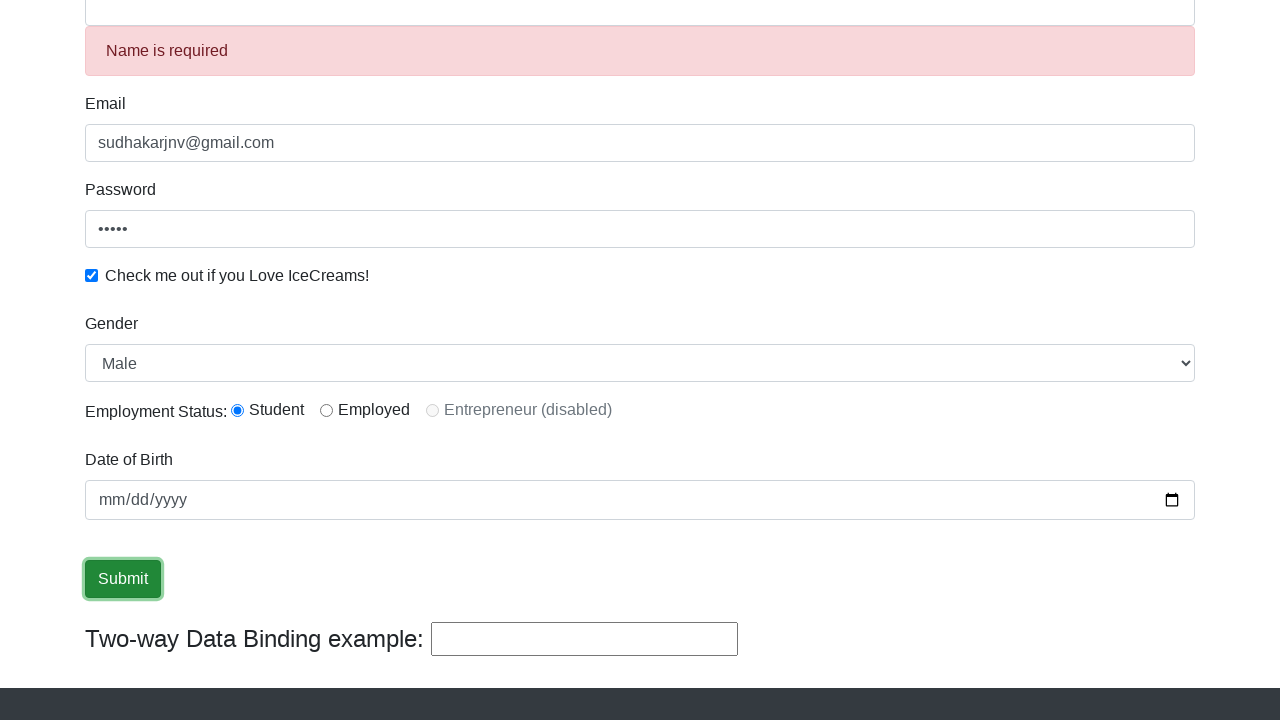